Tests form validation with incomplete date (single digit), verifying date error is displayed

Starting URL: https://elenarivero.github.io/ejercicio3/index.html

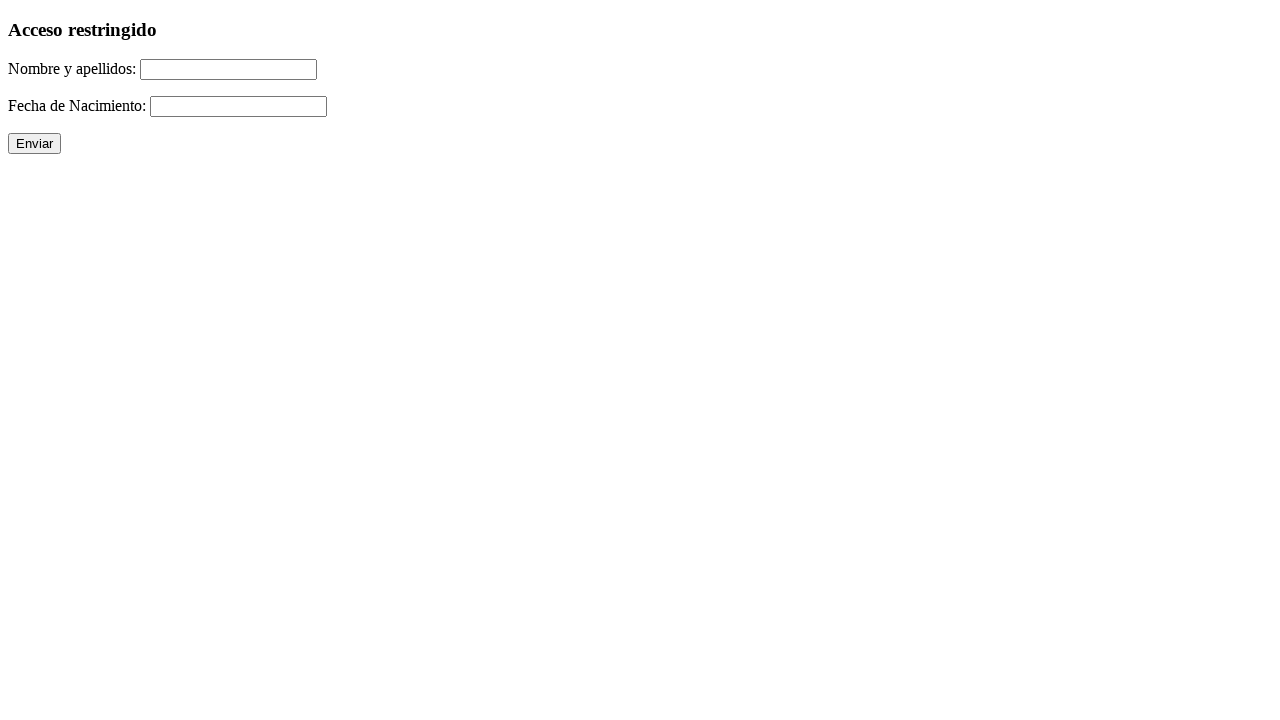

Filled name field with 'Jesus Garcia-Pereira' on #nomap
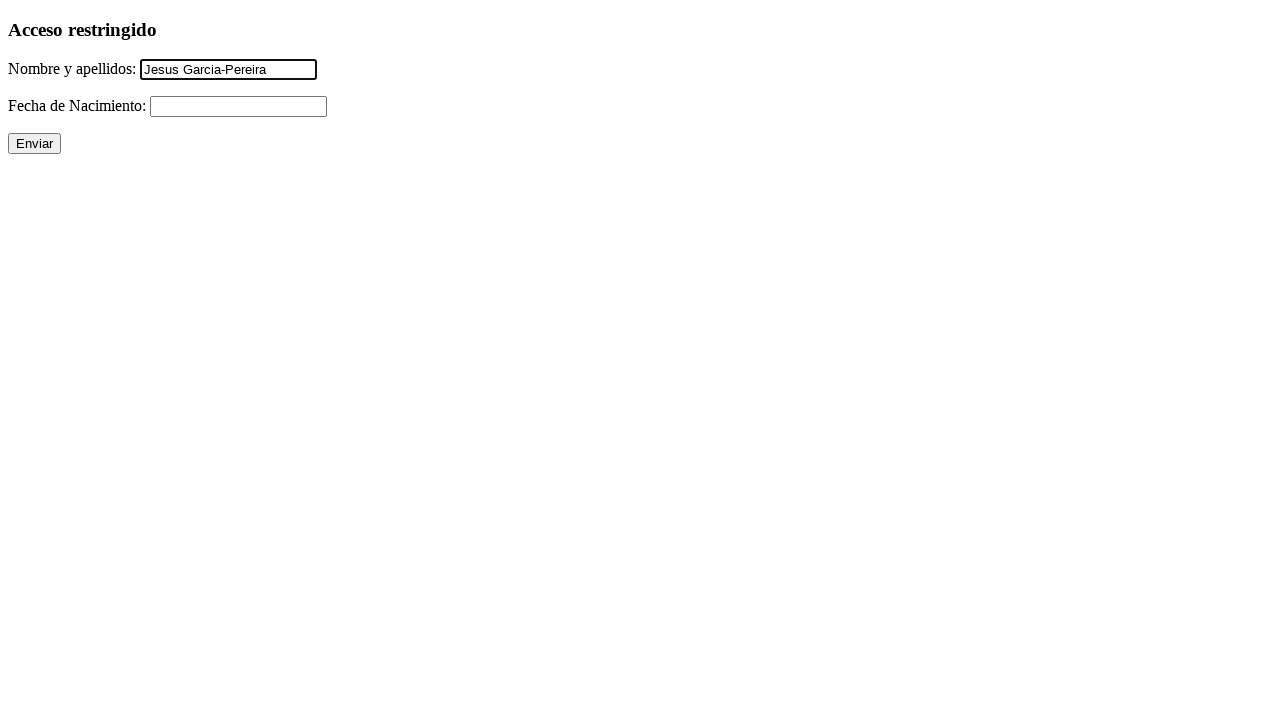

Filled date field with incomplete single digit '2' on #fecha
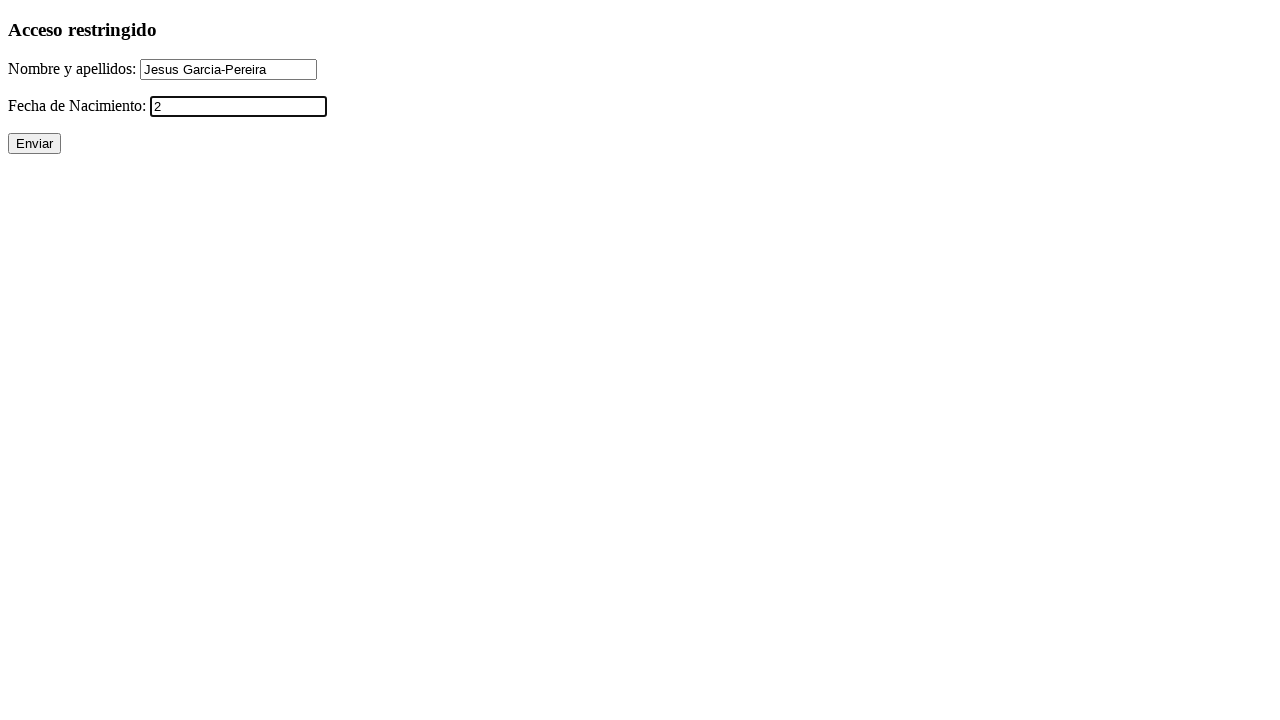

Clicked submit button to submit form with incomplete date at (34, 144) on input[value='Enviar']
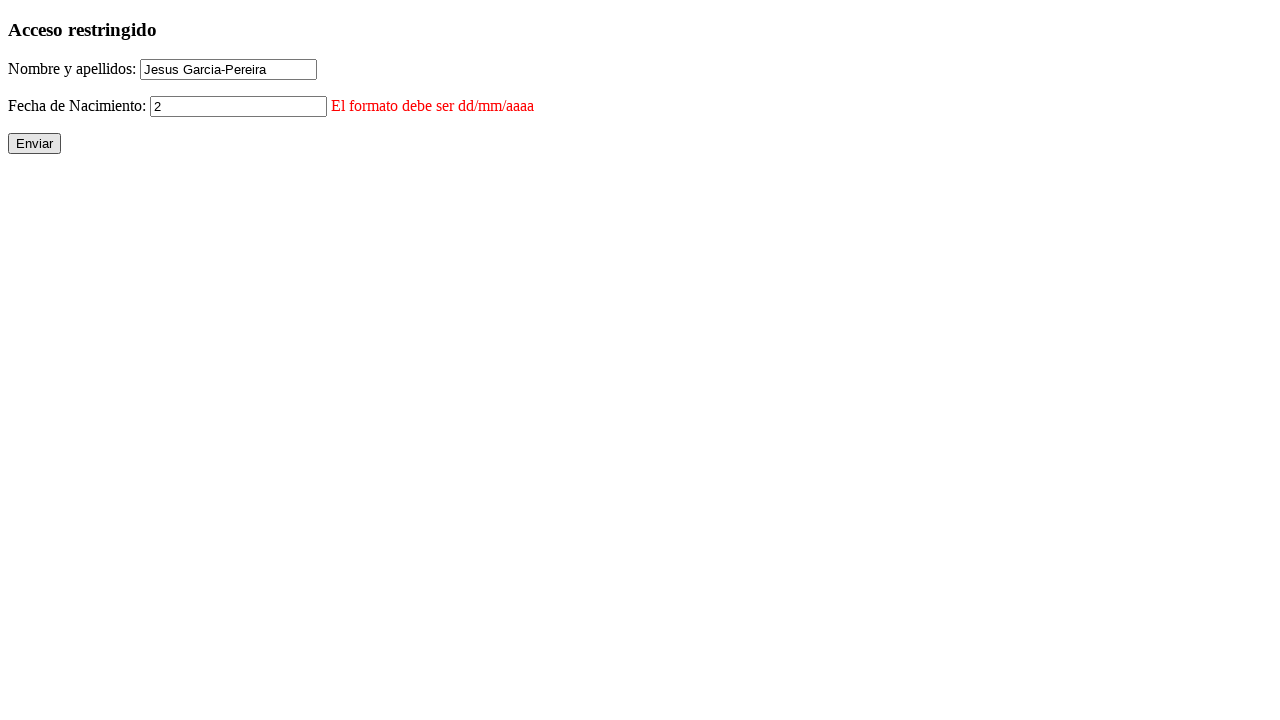

Date error message appeared on form
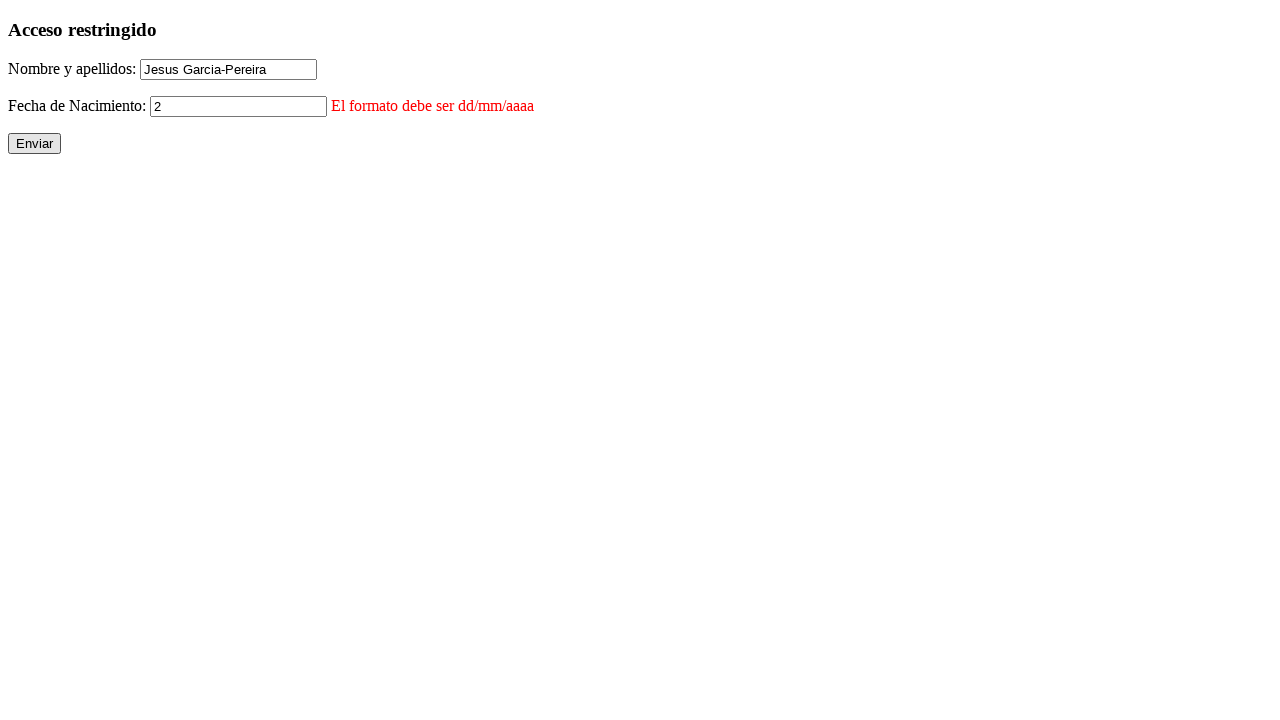

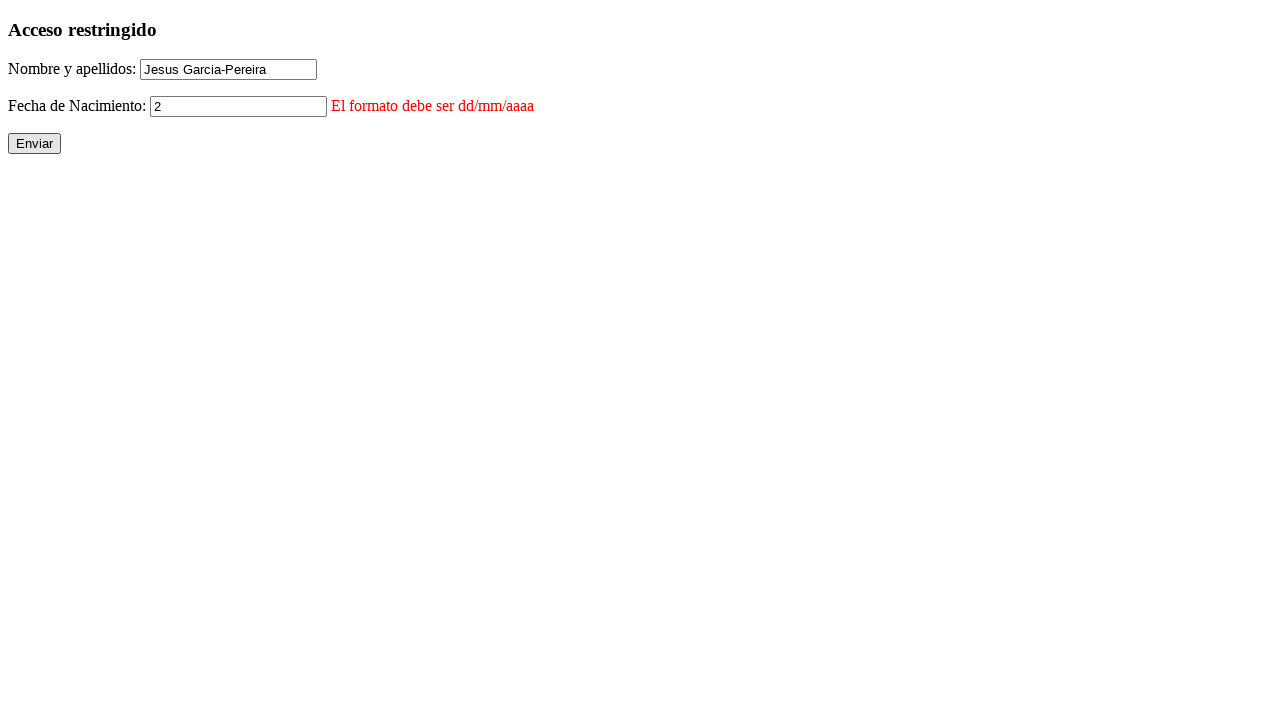